Waits for a specific price to appear, books an item, then solves a mathematical challenge by calculating and submitting the answer

Starting URL: http://suninjuly.github.io/explicit_wait2.html

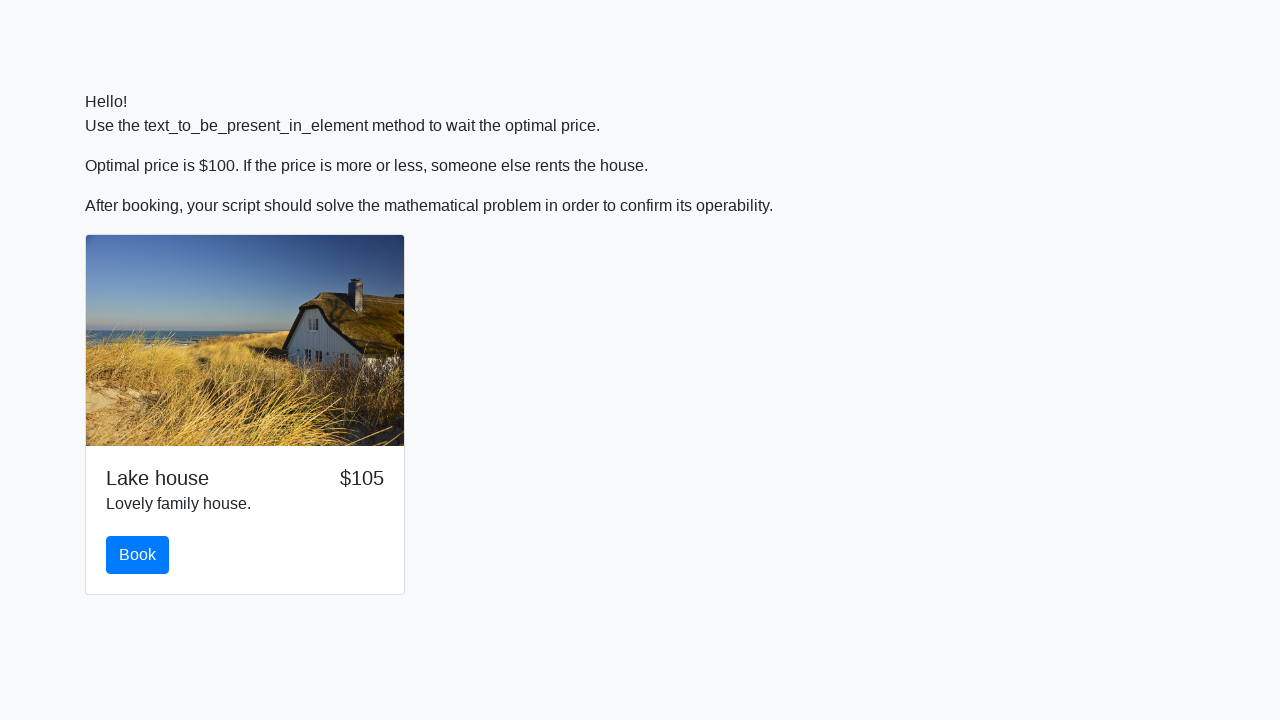

Waited for price to reach $100
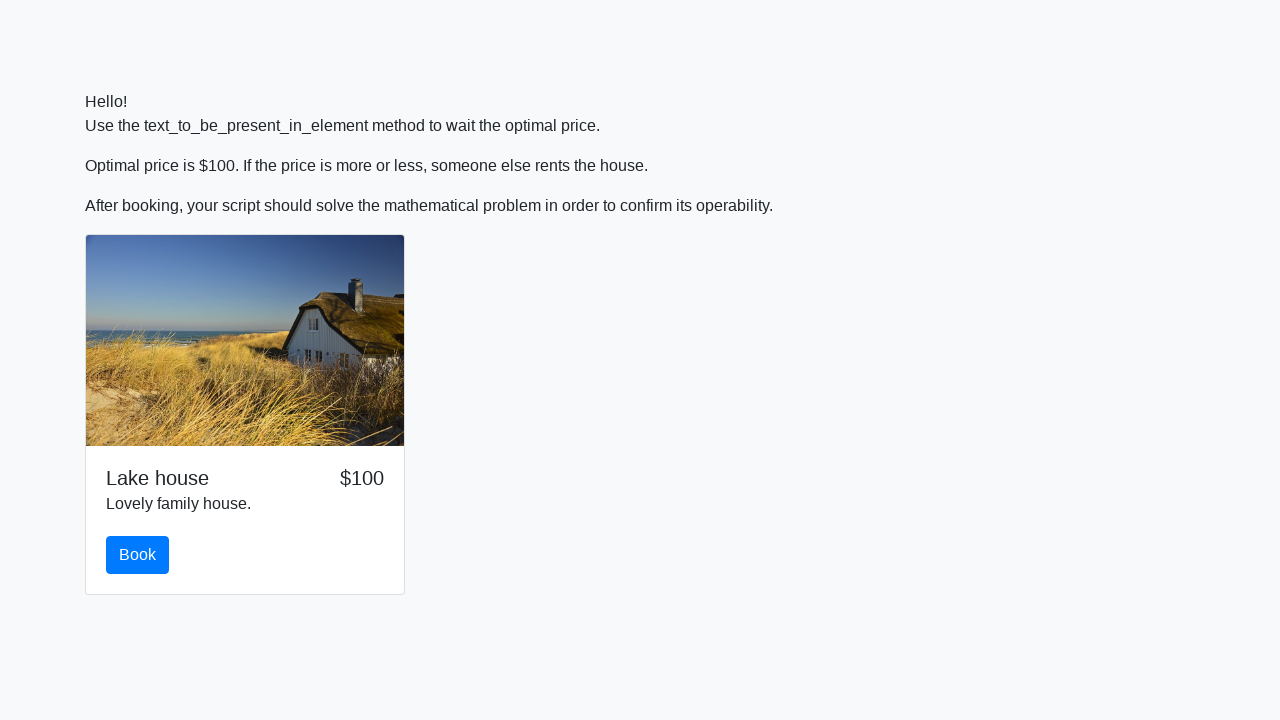

Clicked the book button at (138, 555) on #book
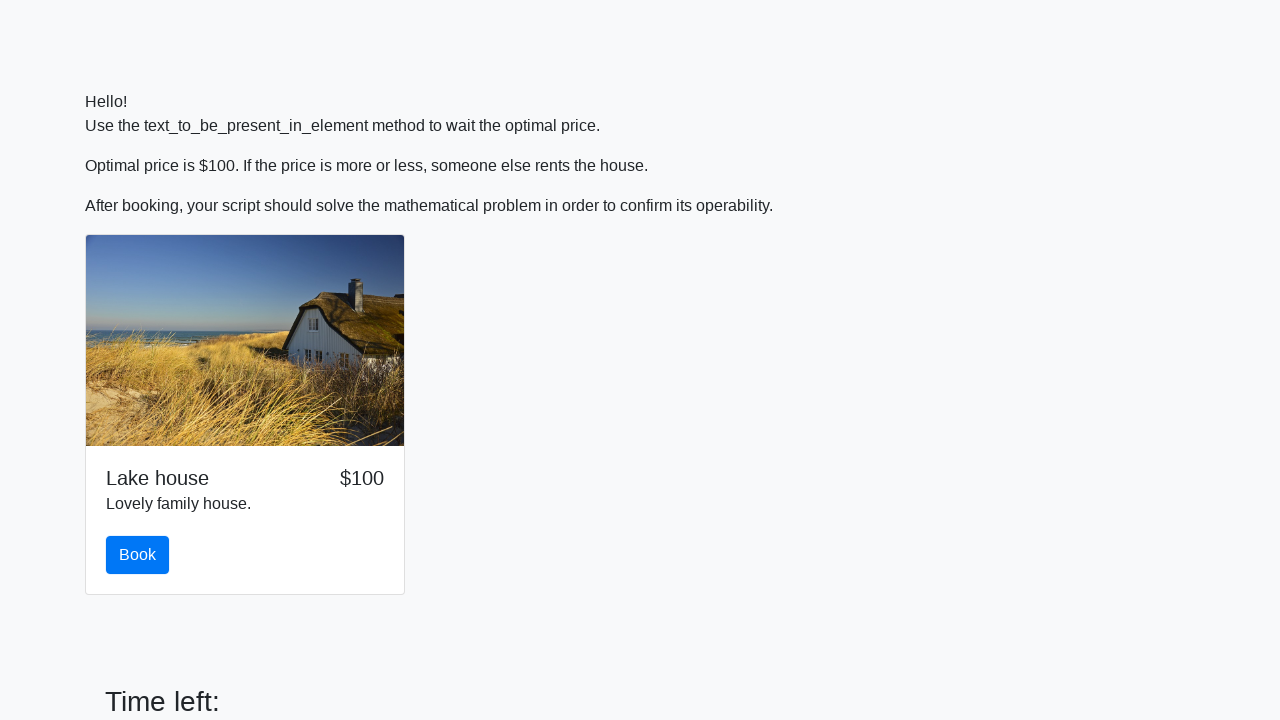

Retrieved value for calculation: 433
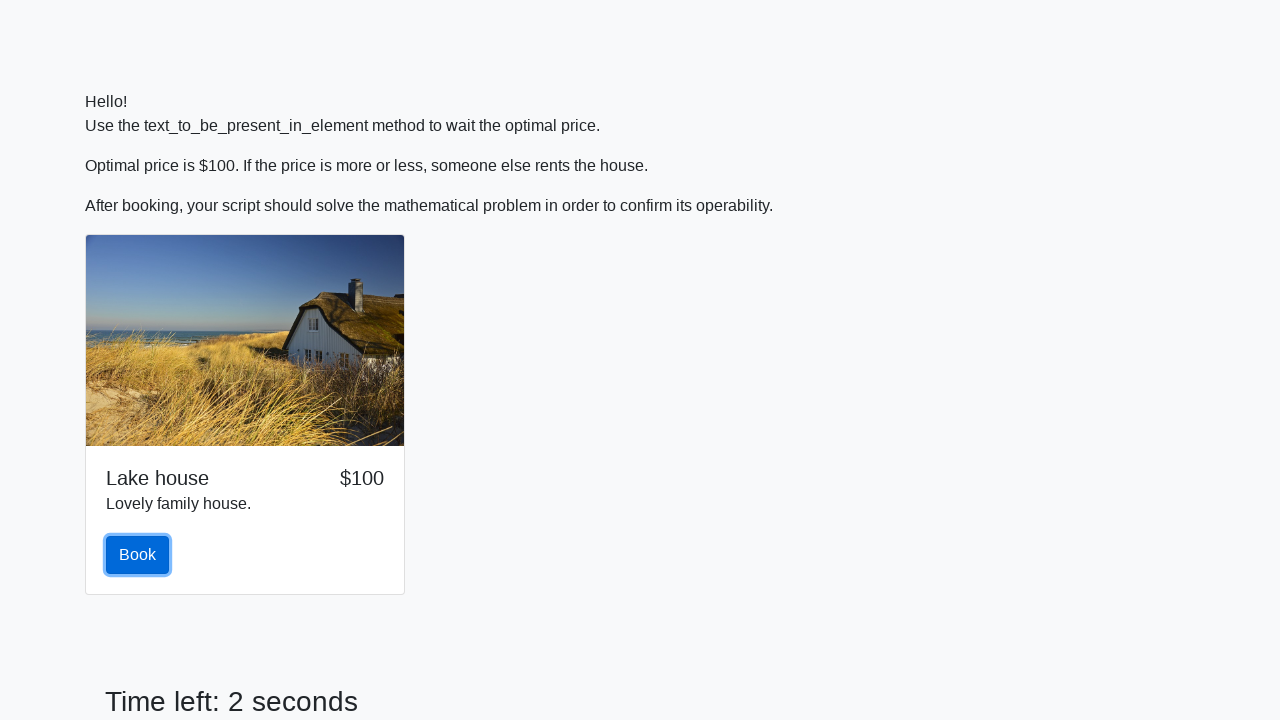

Calculated mathematical result: 1.8192824098963587
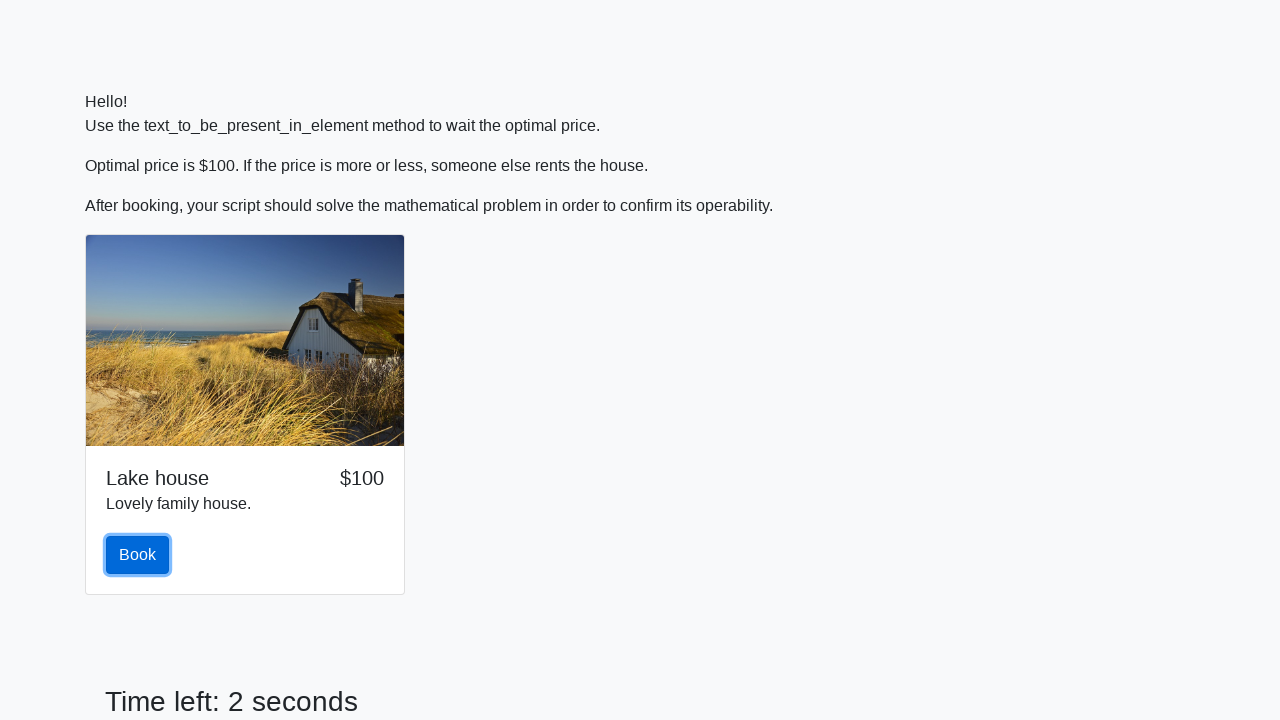

Filled answer field with calculated value on #answer
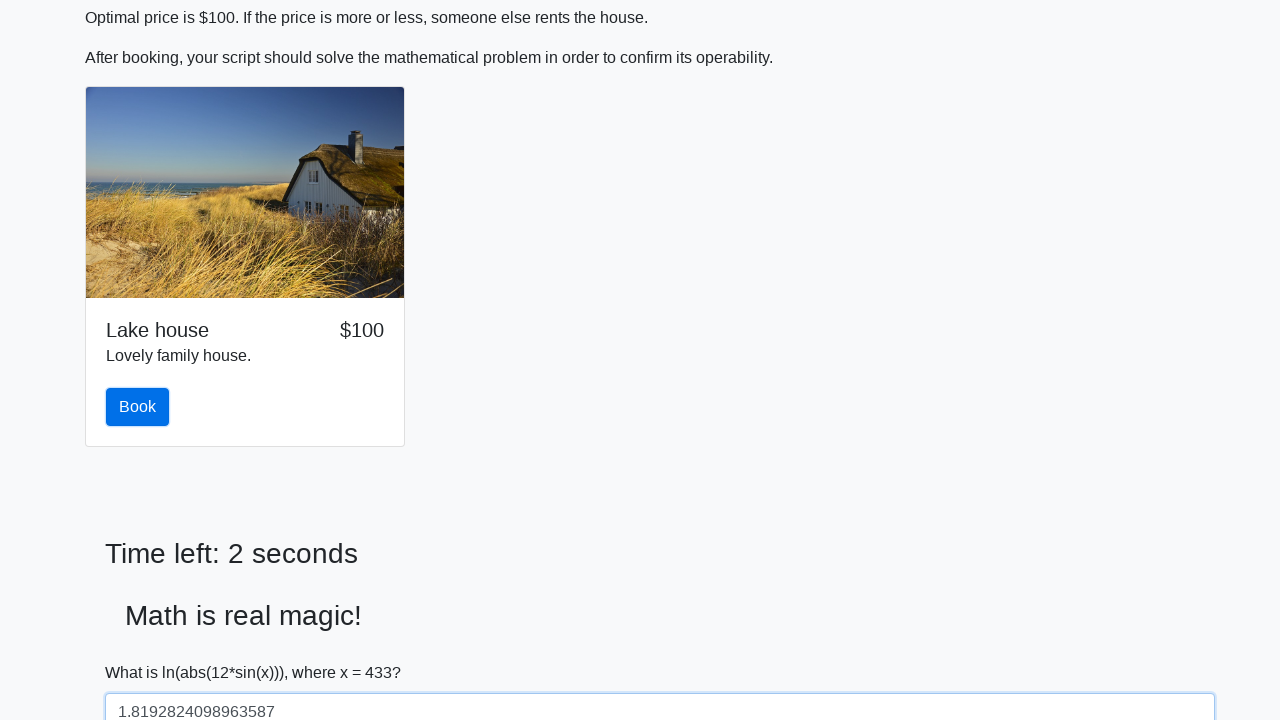

Clicked solve button to submit the answer at (143, 651) on #solve
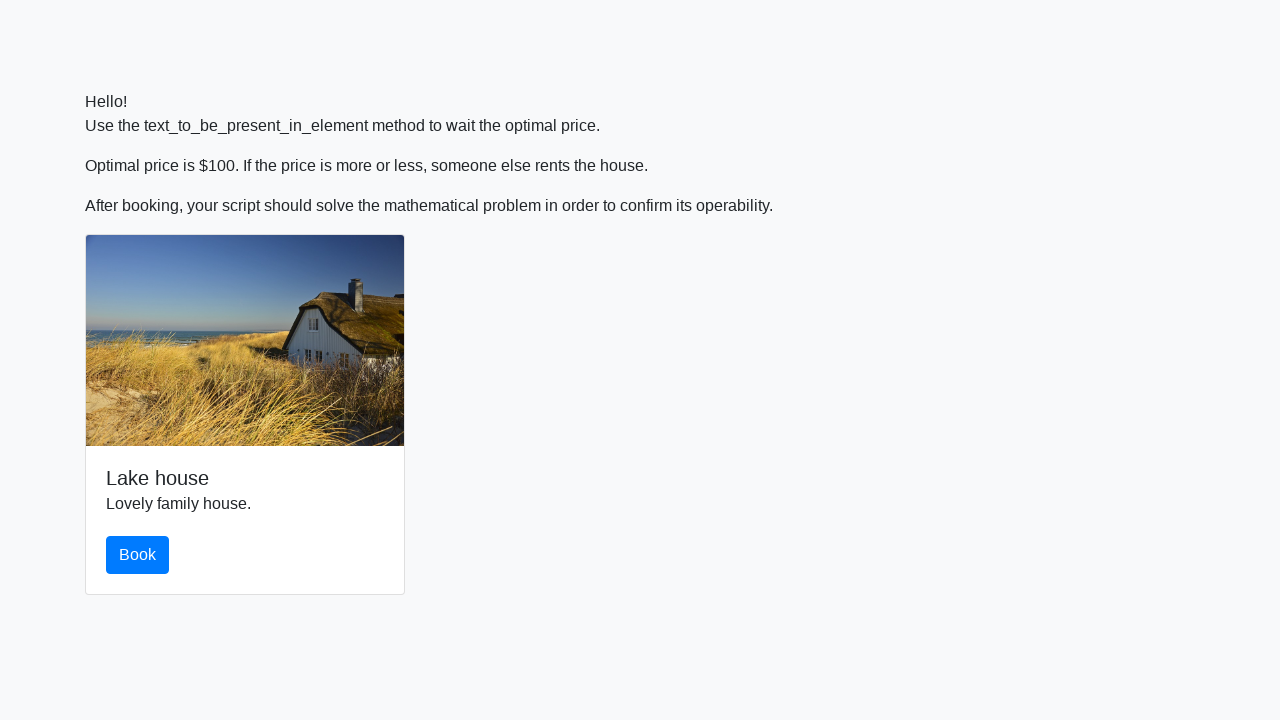

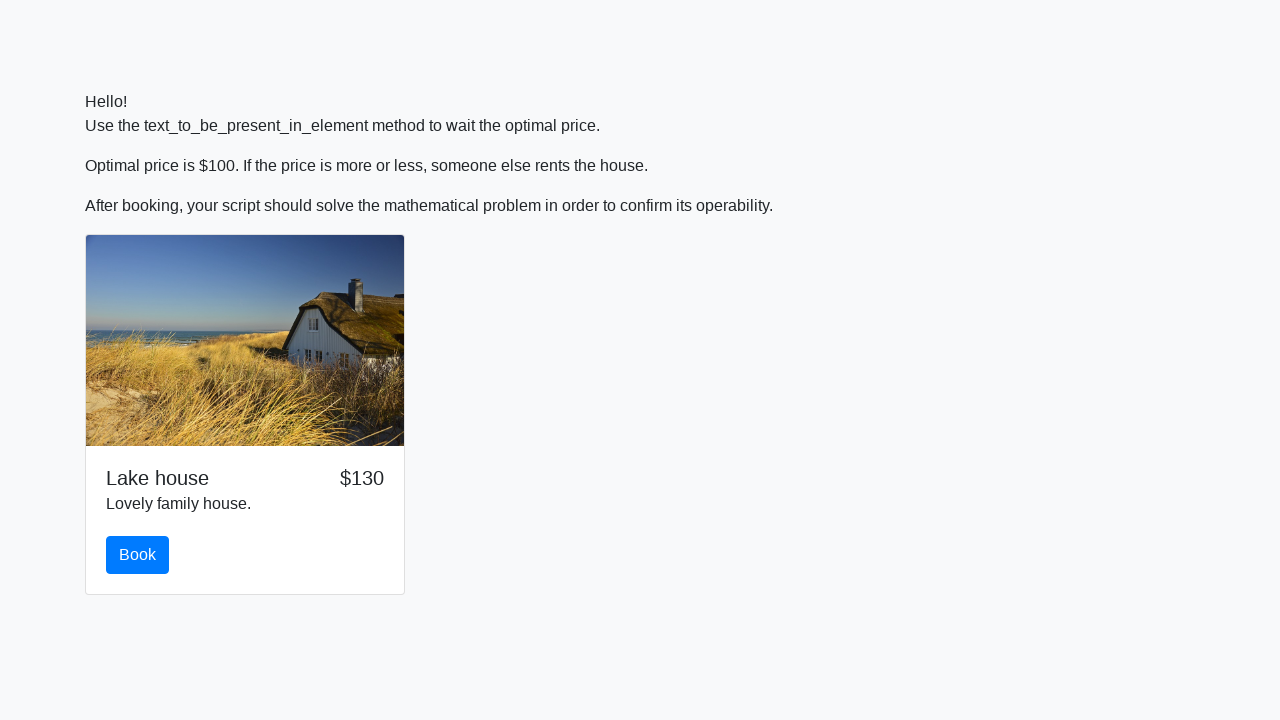